Tests select dropdown options by navigating to a select demo page and verifying the dropdown contains the expected options

Starting URL: http://sahitest.com/demo/index.htm

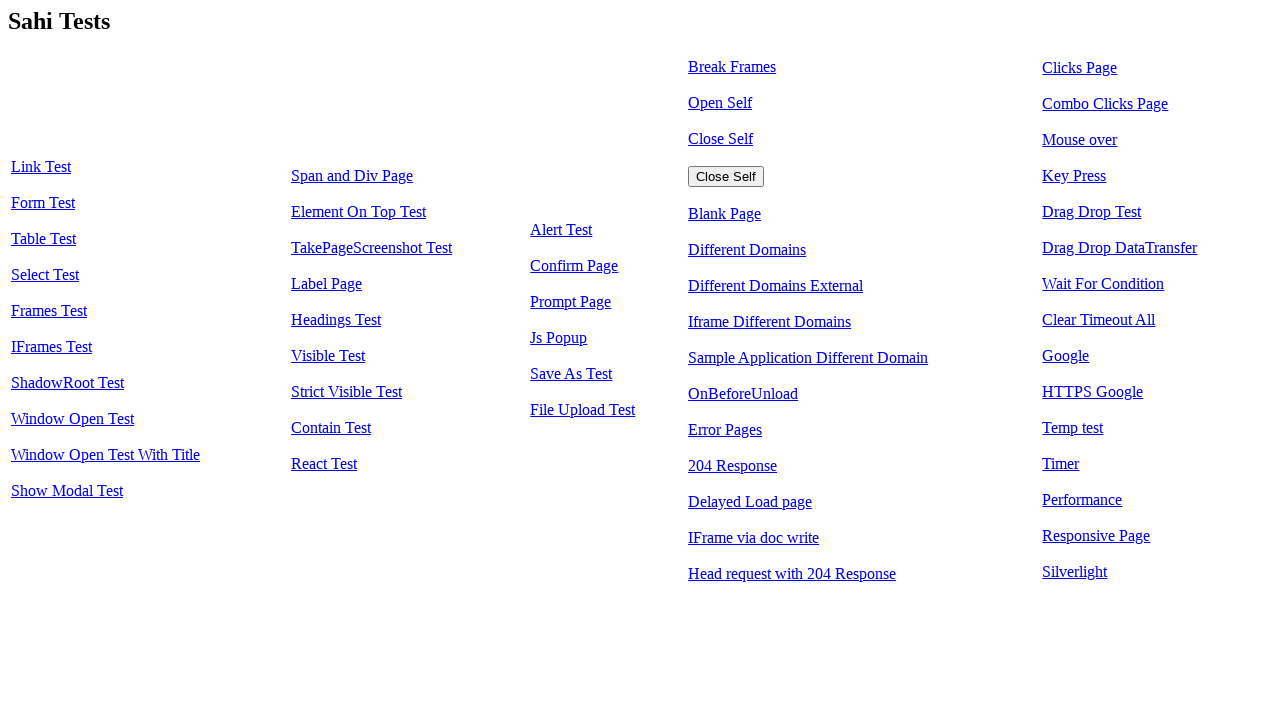

Clicked on the select demo link at (45, 275) on xpath=/html/body/table/tbody/tr/td[1]/a[4]
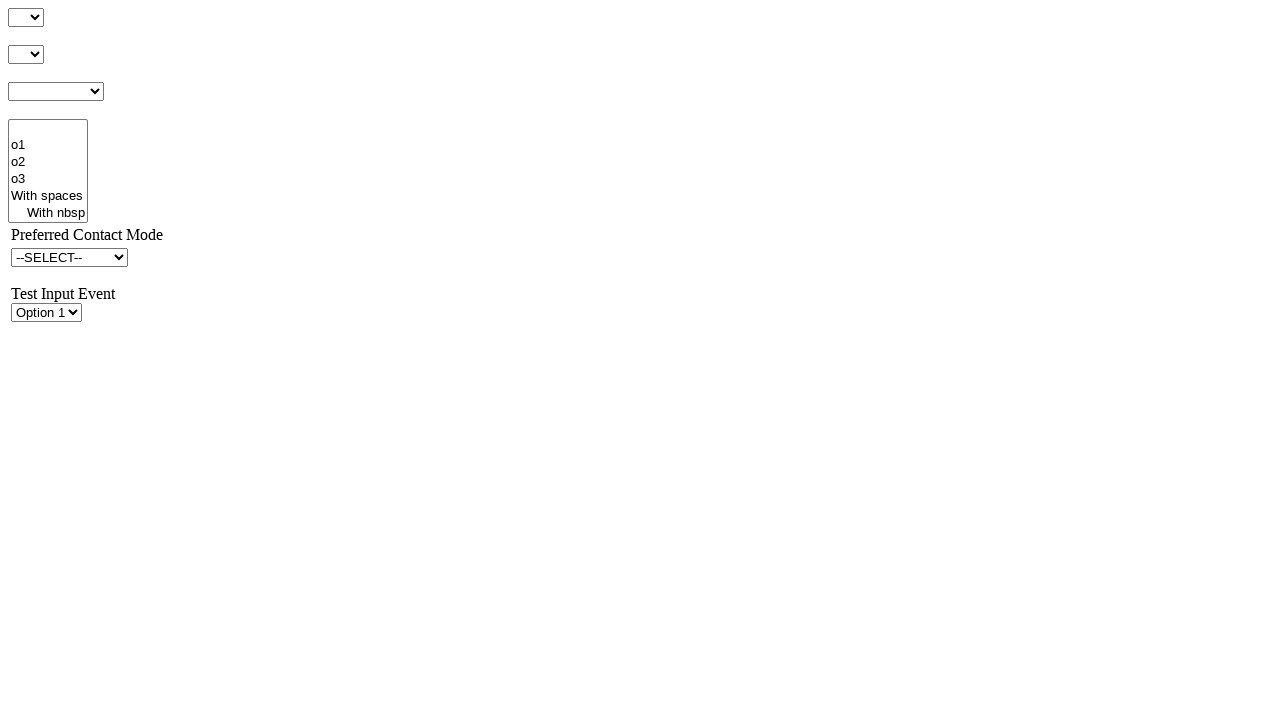

Located the select dropdown element
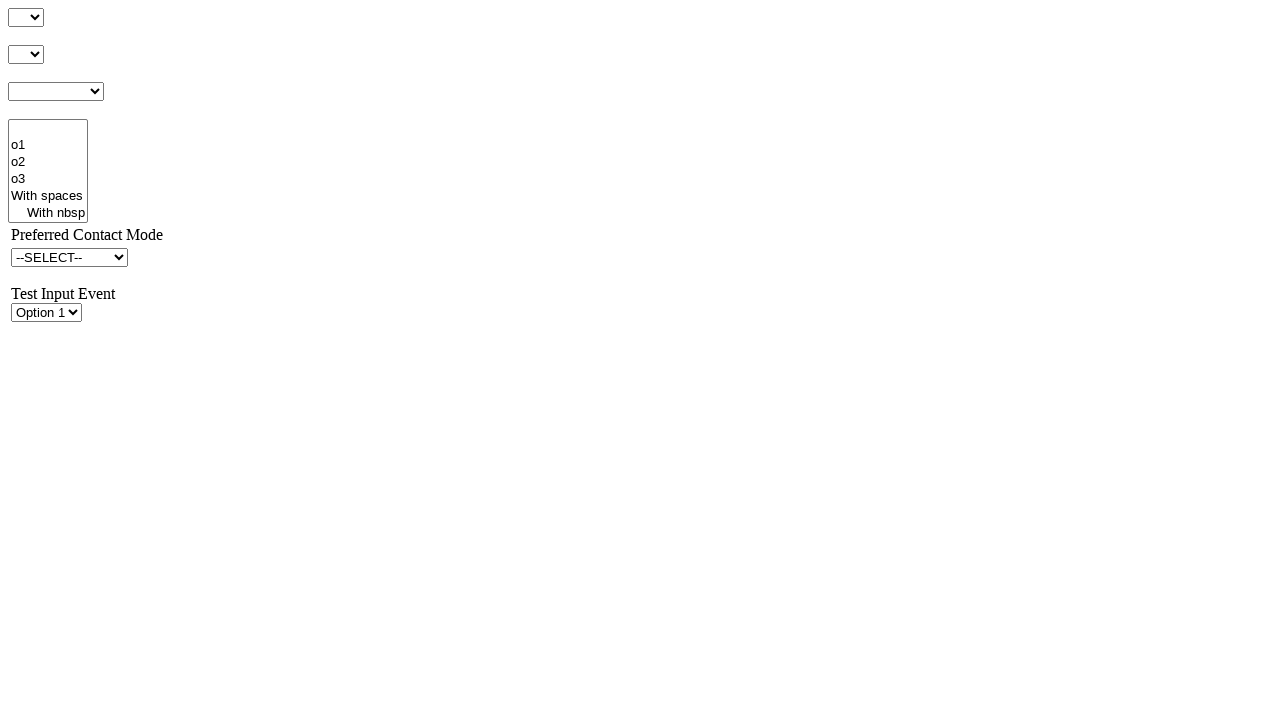

Retrieved all options from the select dropdown
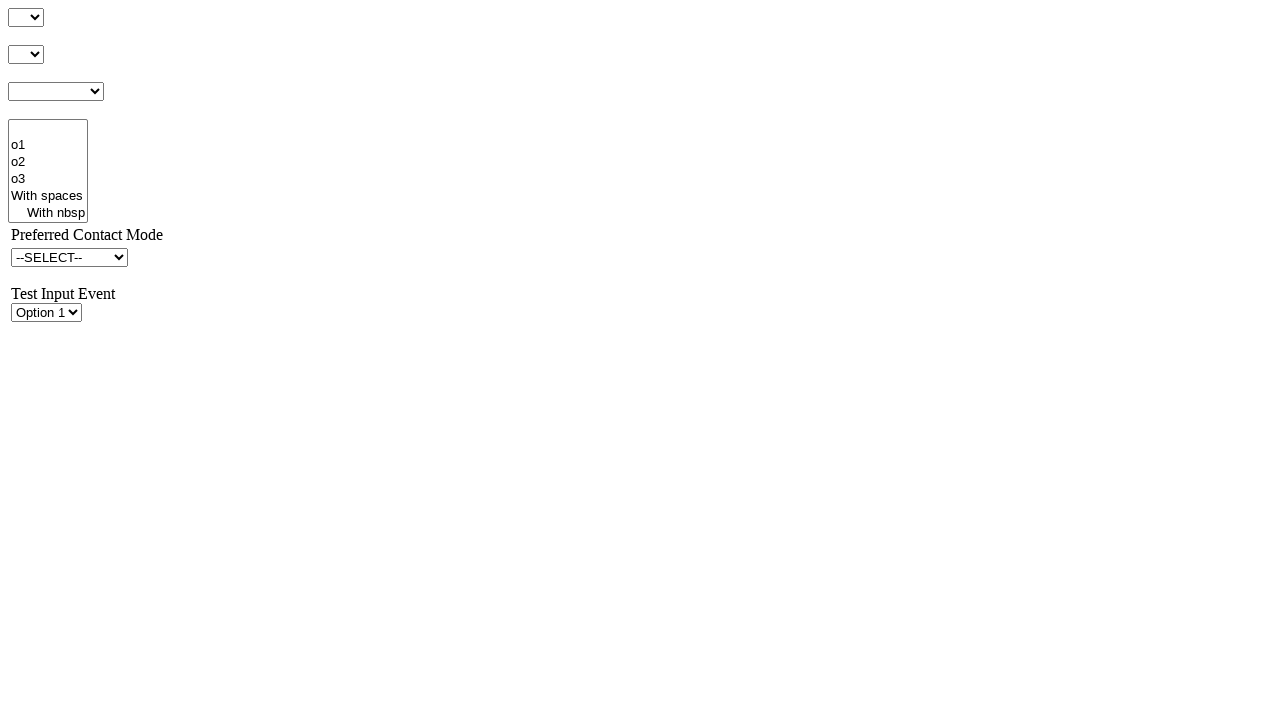

Verified that dropdown options match expected values: ['', 'o1', 'o2', 'o3']
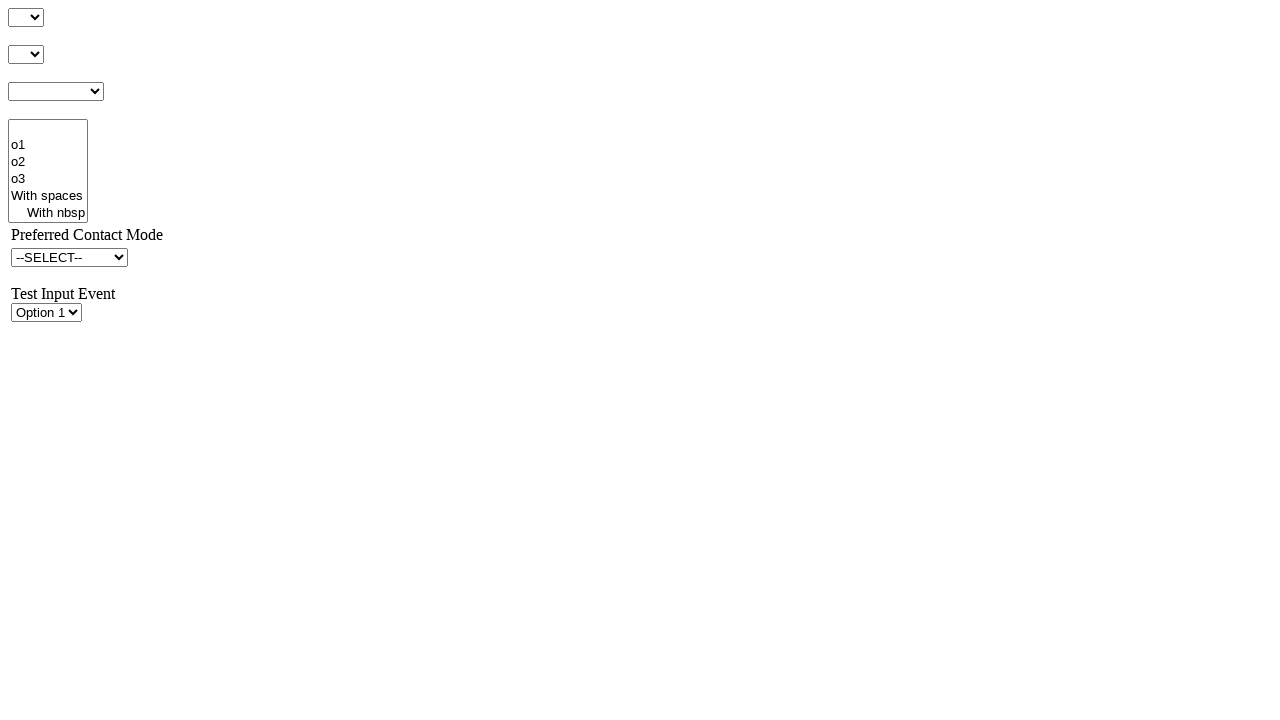

Verified that dropdown contains exactly 4 options
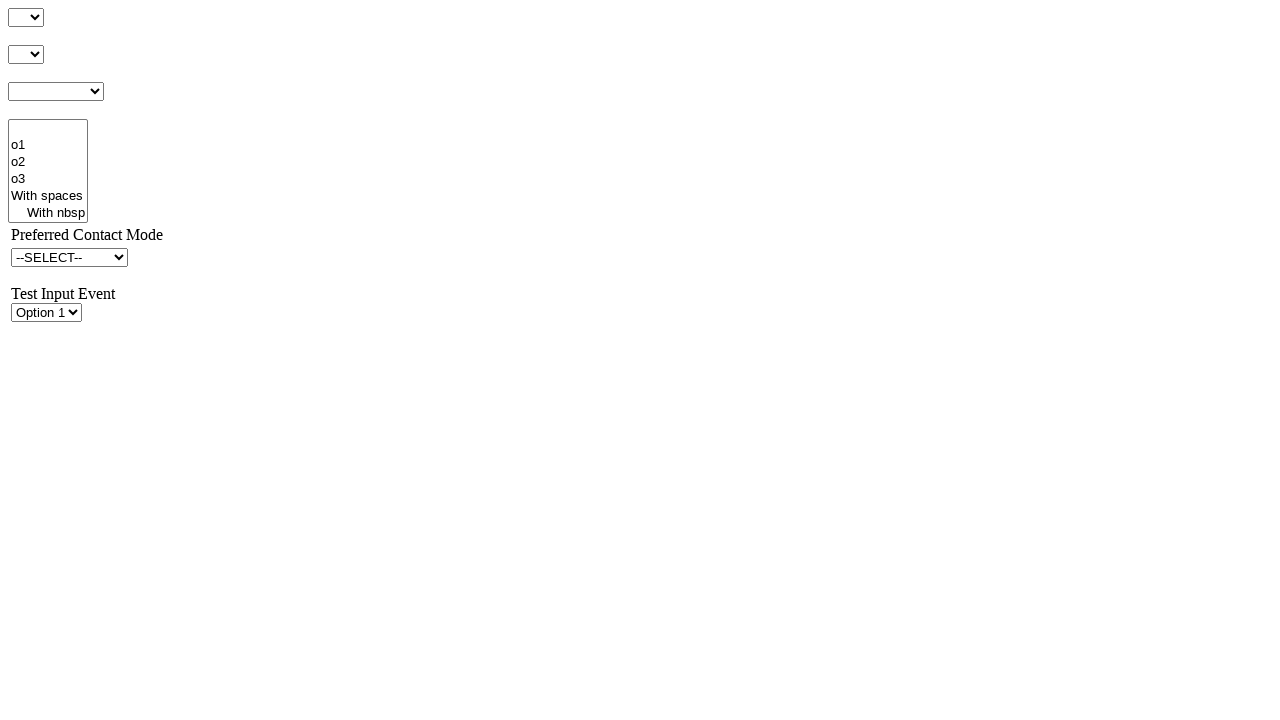

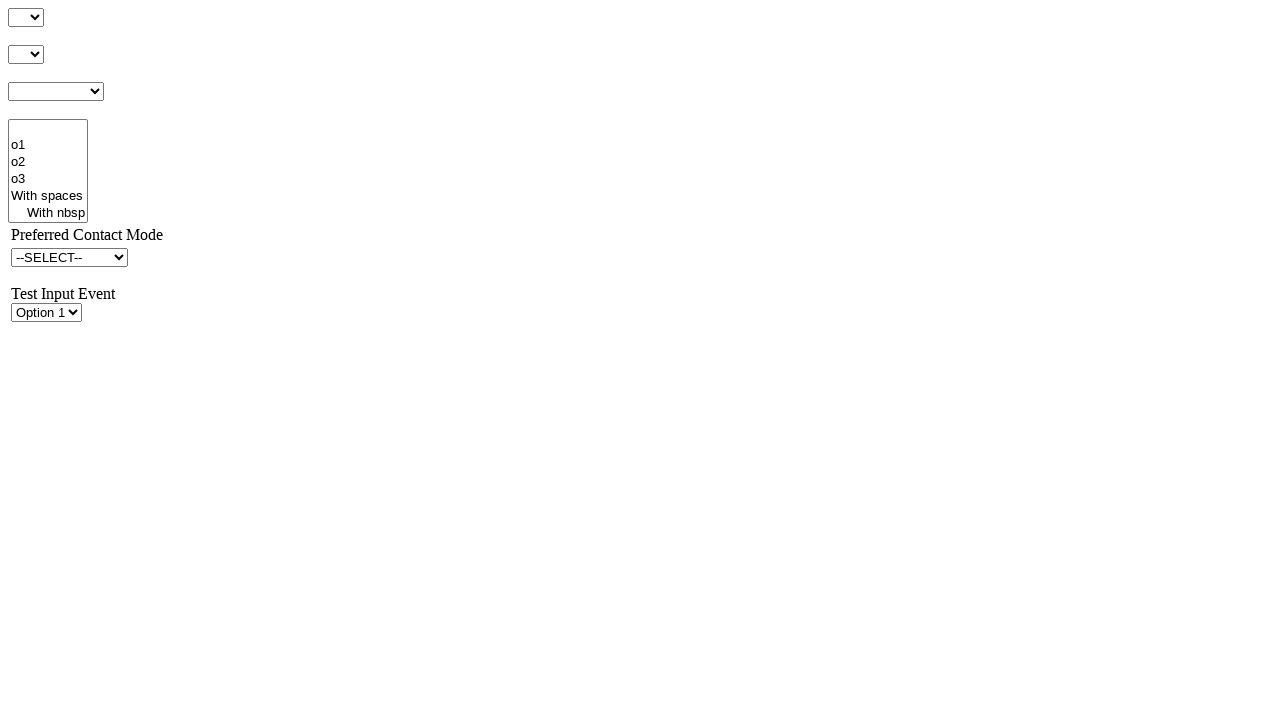